Tests JavaScript prompt alert by clicking a button, entering text in the prompt, and verifying the entered text appears in the result

Starting URL: http://the-internet.herokuapp.com/javascript_alerts

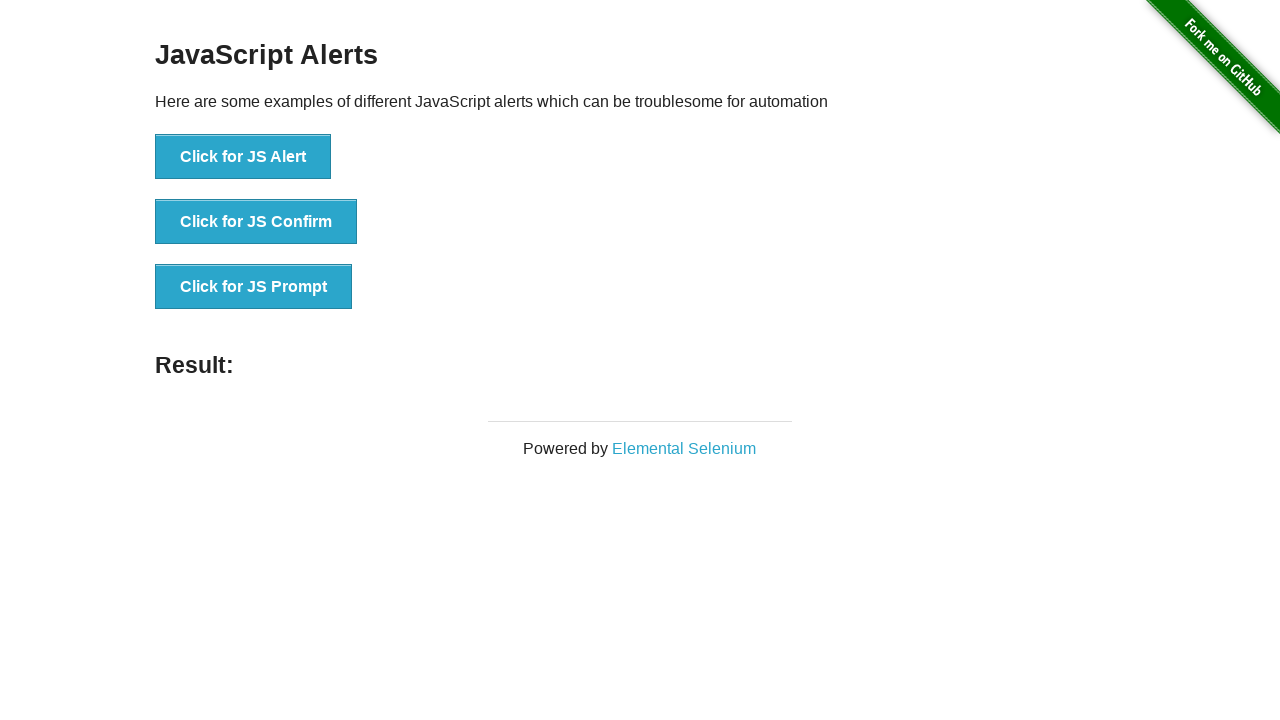

Set up dialog handler to accept prompt with text 'Test input message'
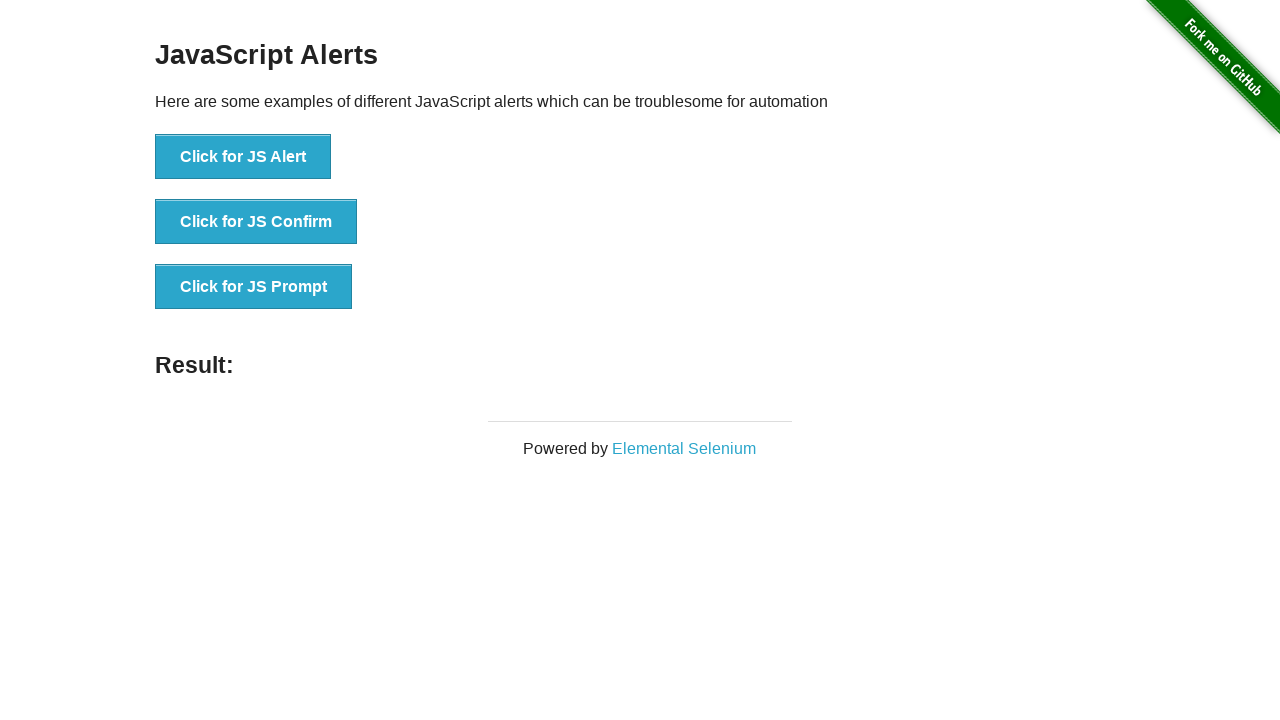

Clicked the JavaScript prompt button at (254, 287) on xpath=//button[@onclick='jsPrompt()']
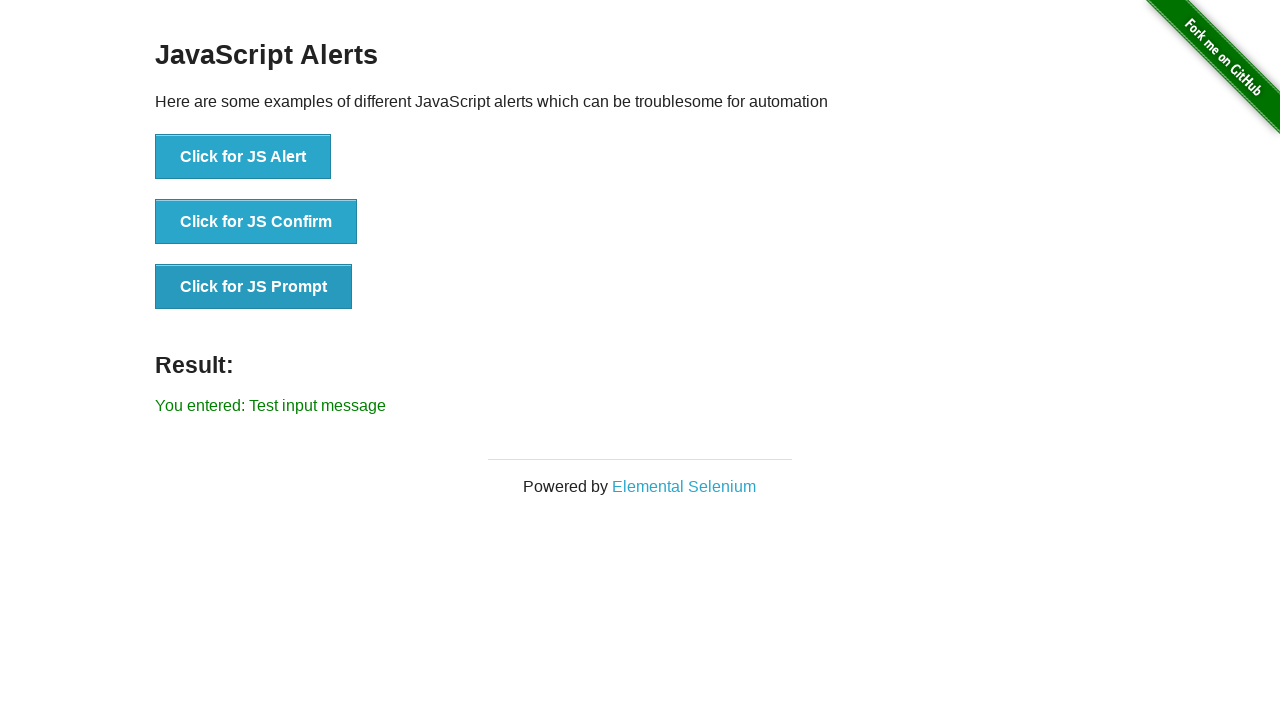

Verified that result element contains 'You entered: Test input message'
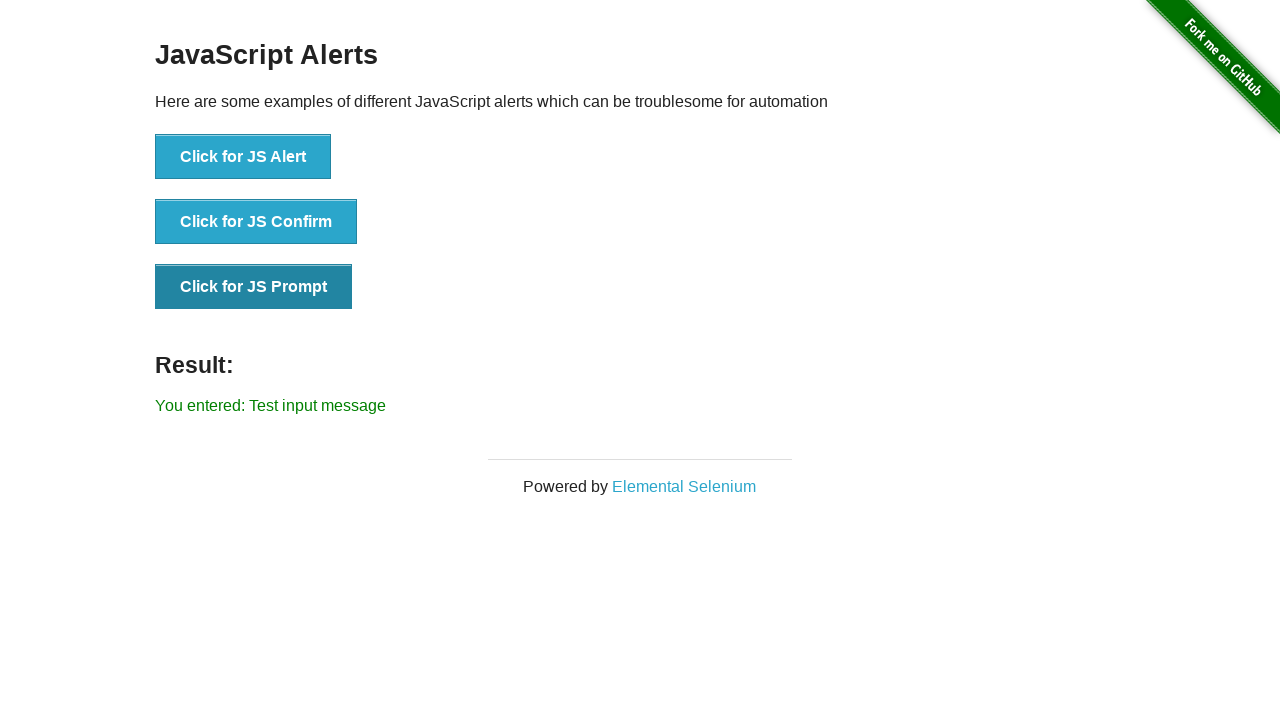

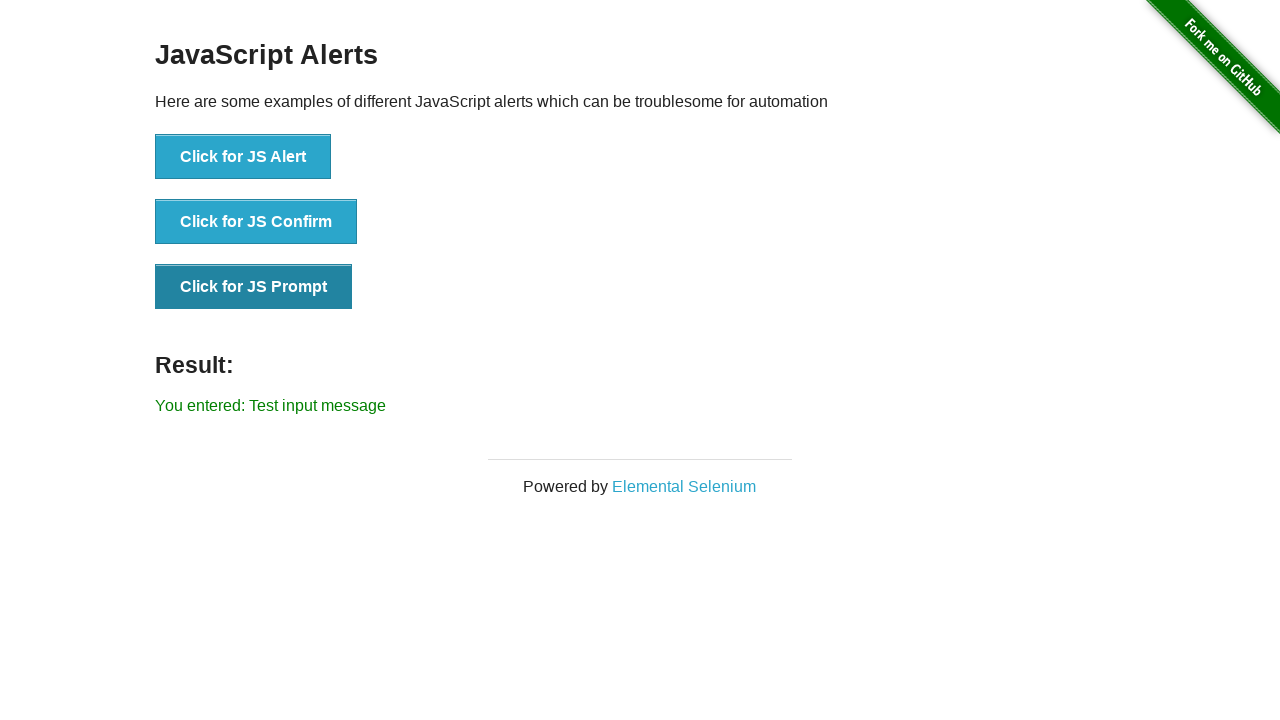